Tests filtering to show only active (incomplete) todo items

Starting URL: https://demo.playwright.dev/todomvc

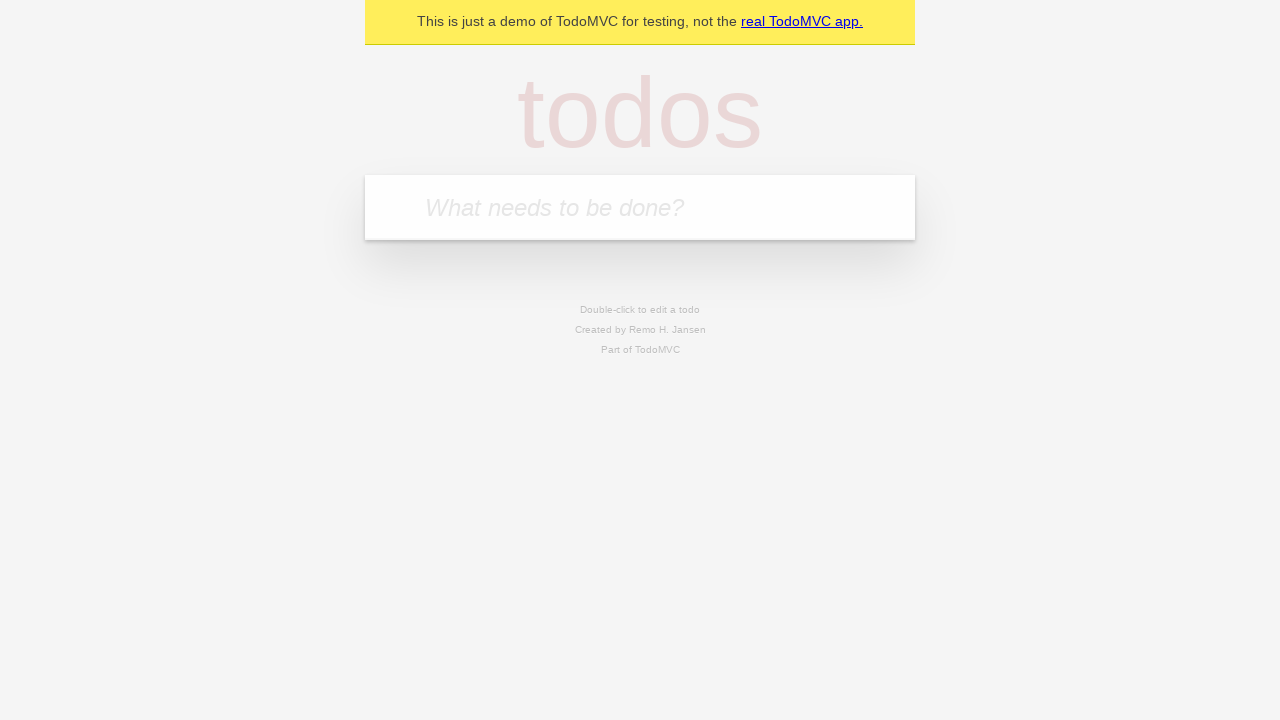

Filled todo input with 'buy some cheese' on internal:attr=[placeholder="What needs to be done?"i]
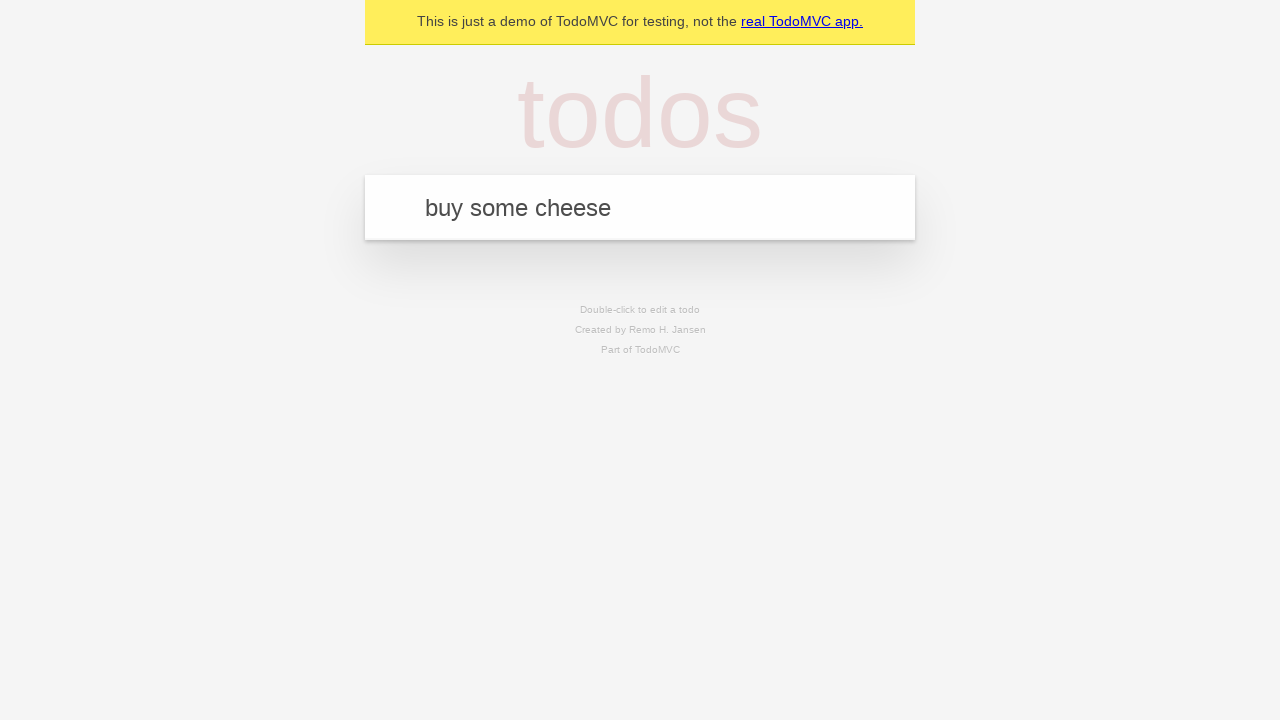

Pressed Enter to create first todo item on internal:attr=[placeholder="What needs to be done?"i]
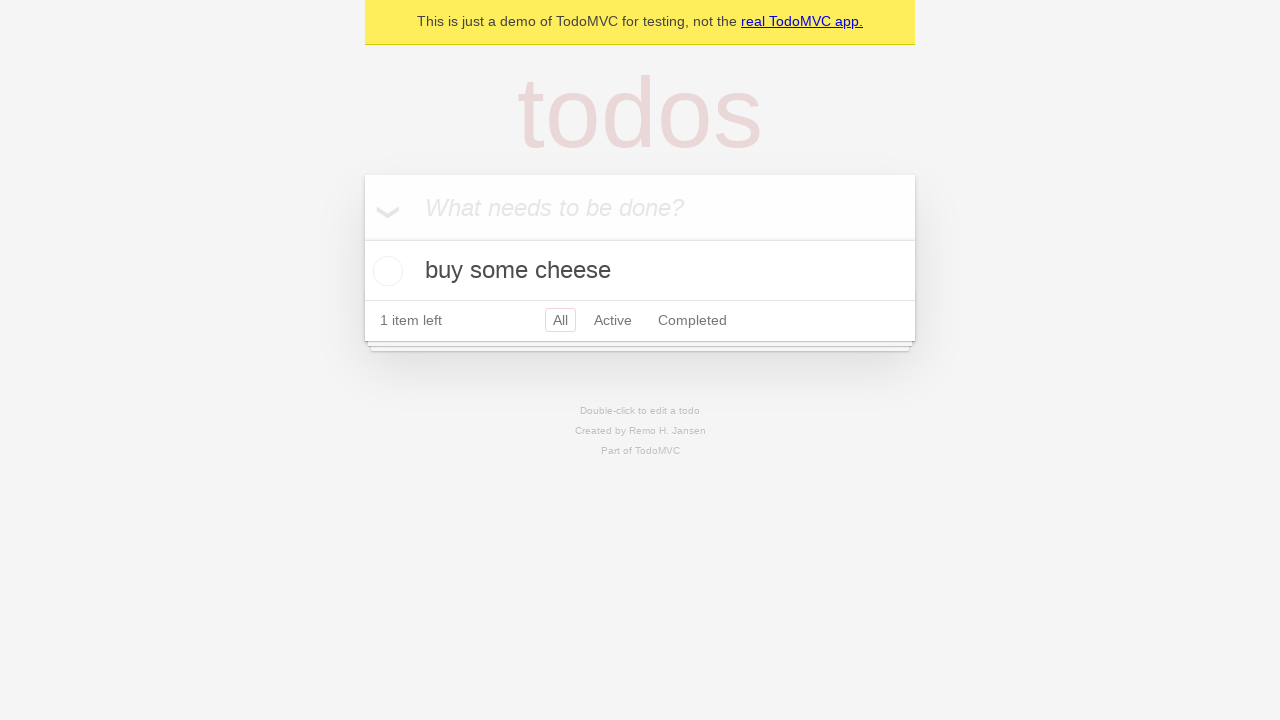

Filled todo input with 'feed the cat' on internal:attr=[placeholder="What needs to be done?"i]
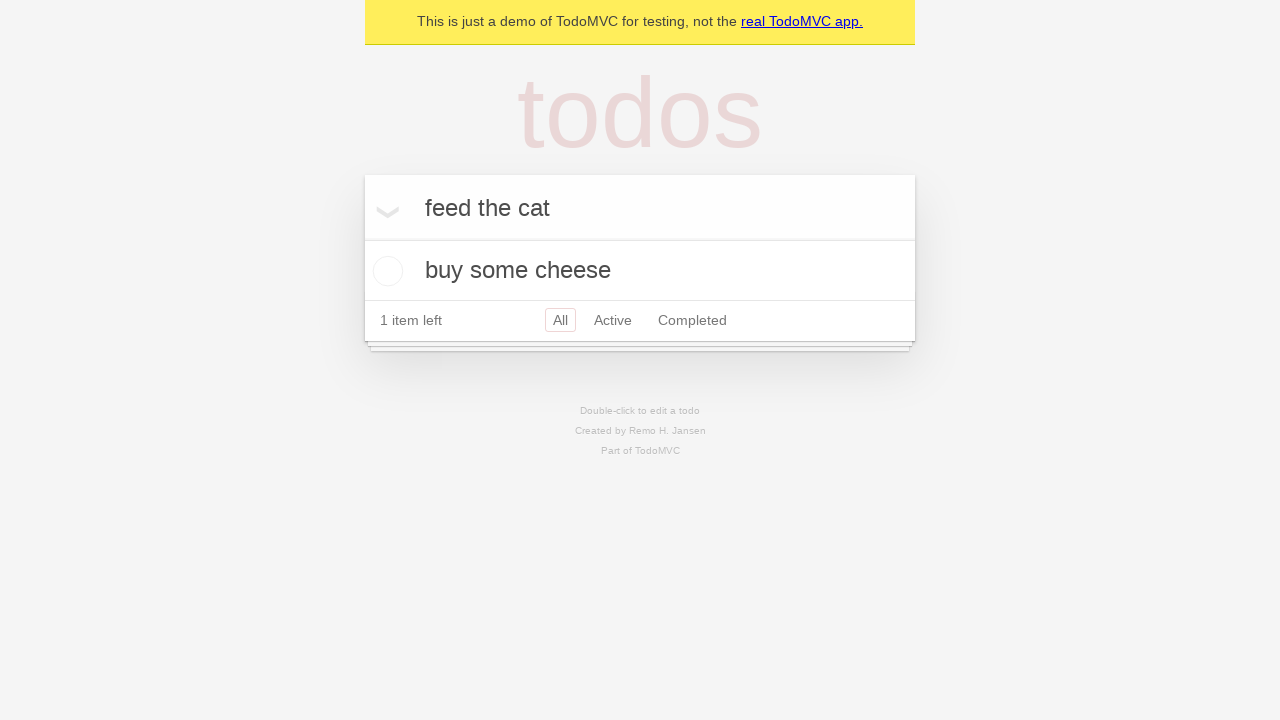

Pressed Enter to create second todo item on internal:attr=[placeholder="What needs to be done?"i]
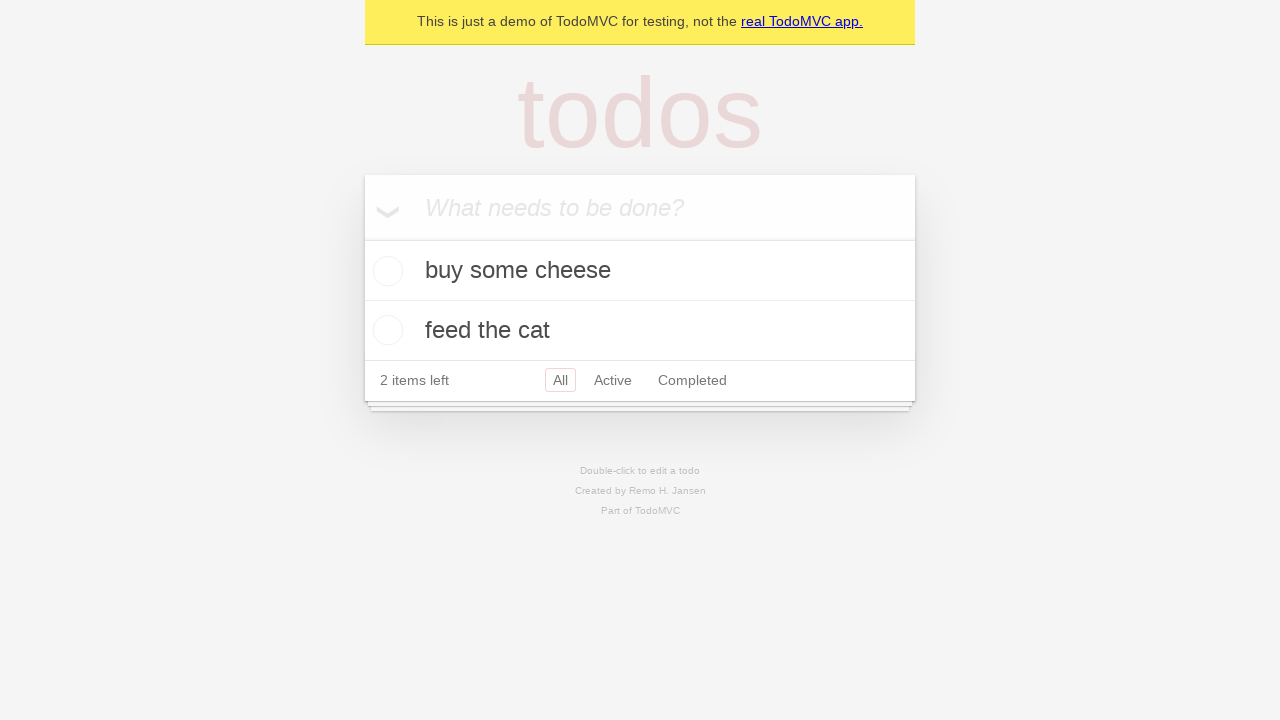

Filled todo input with 'book a doctors appointment' on internal:attr=[placeholder="What needs to be done?"i]
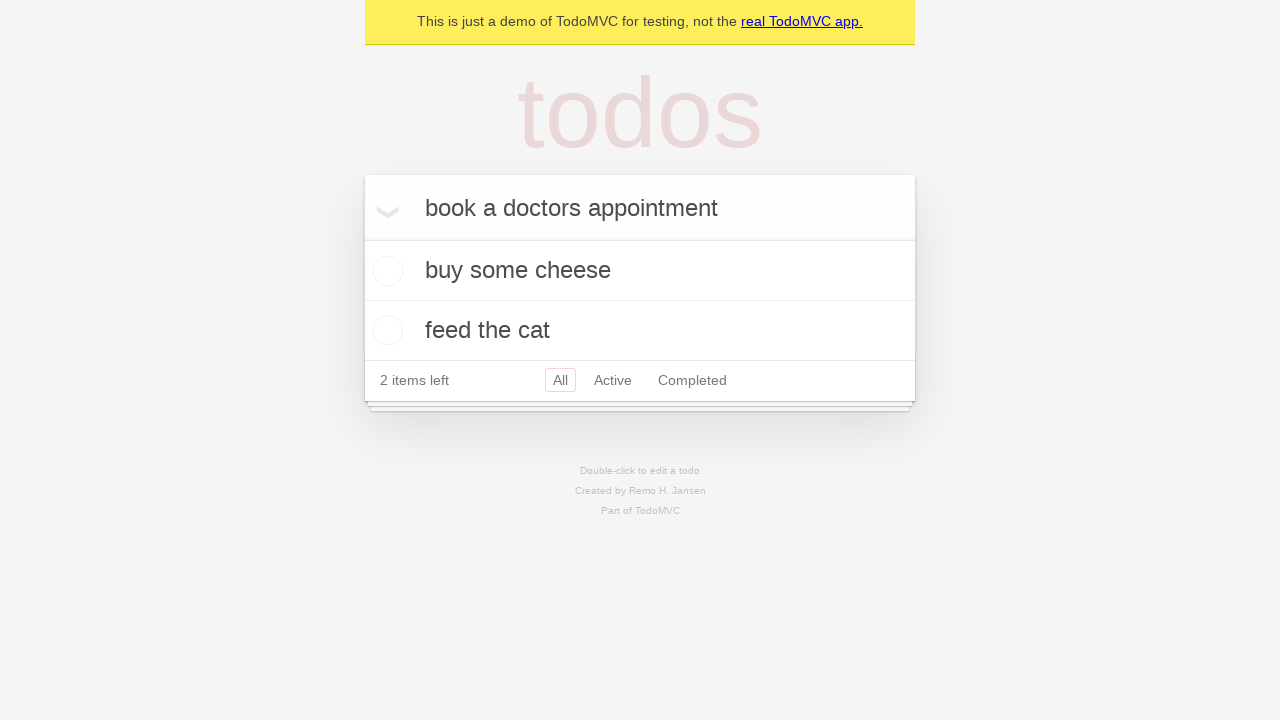

Pressed Enter to create third todo item on internal:attr=[placeholder="What needs to be done?"i]
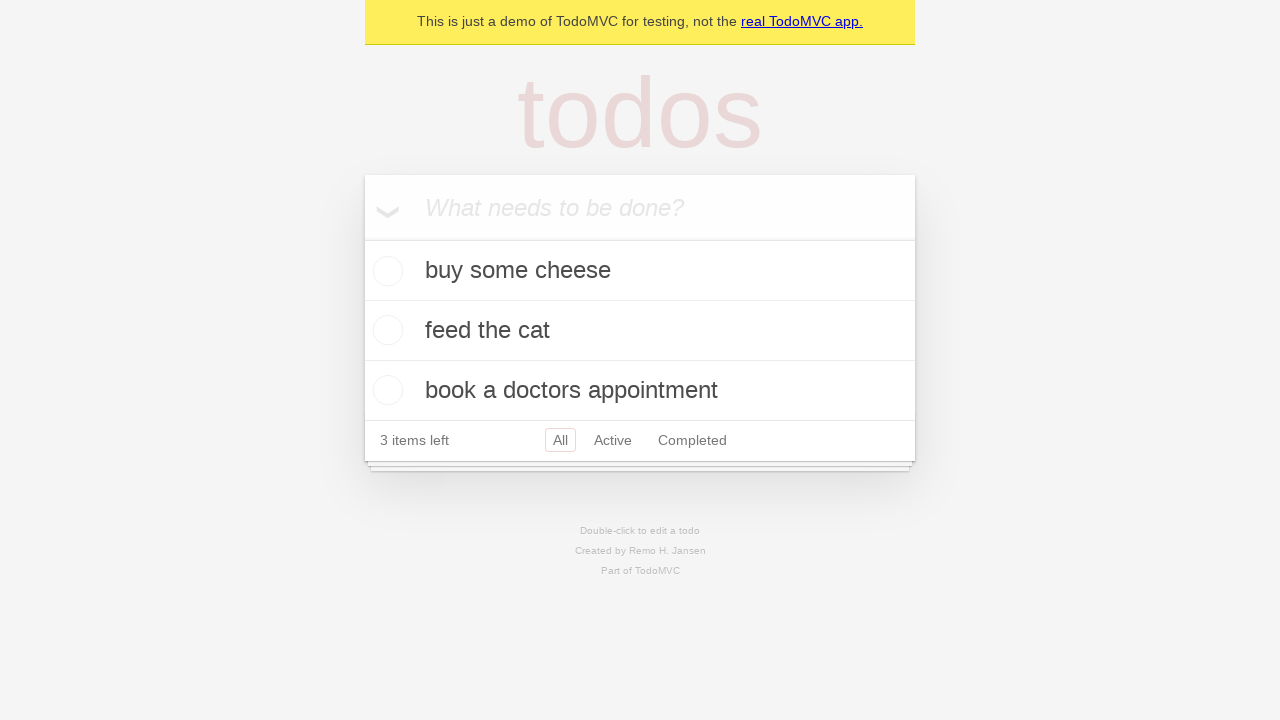

Checked checkbox on second todo item to mark it complete at (385, 330) on internal:testid=[data-testid="todo-item"s] >> nth=1 >> internal:role=checkbox
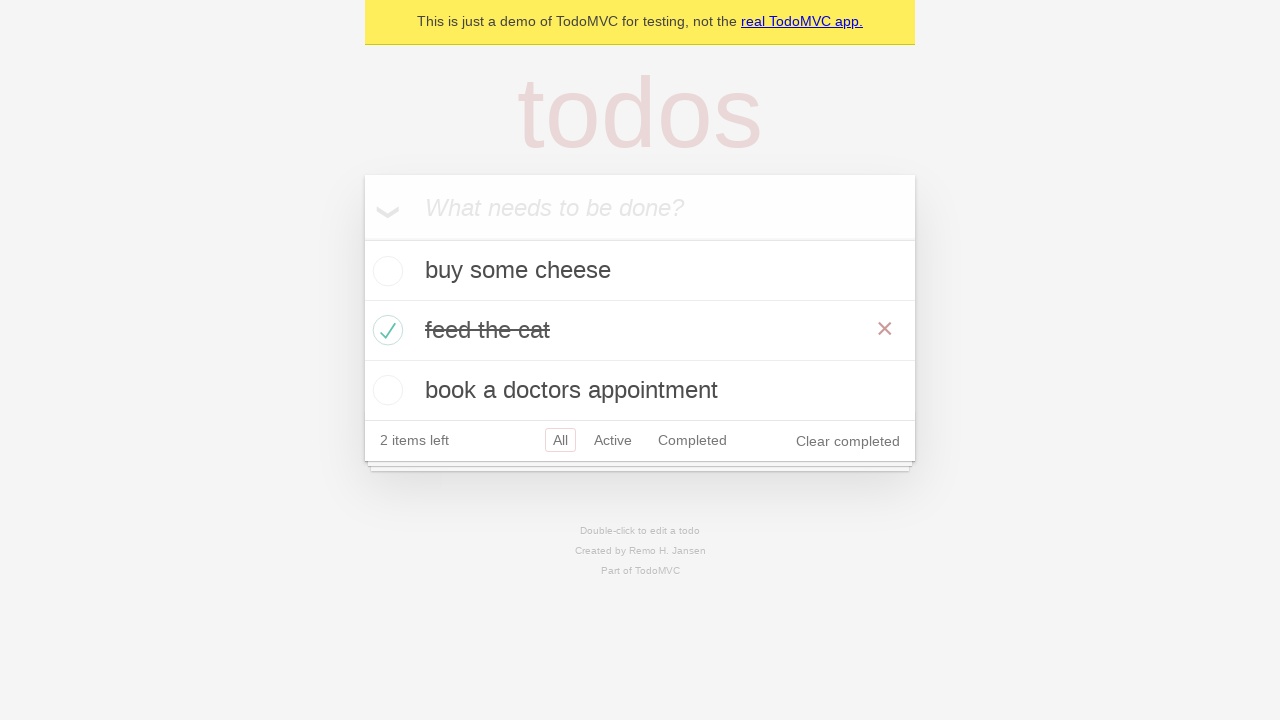

Clicked Active filter to display only incomplete todo items at (613, 440) on internal:role=link[name="Active"i]
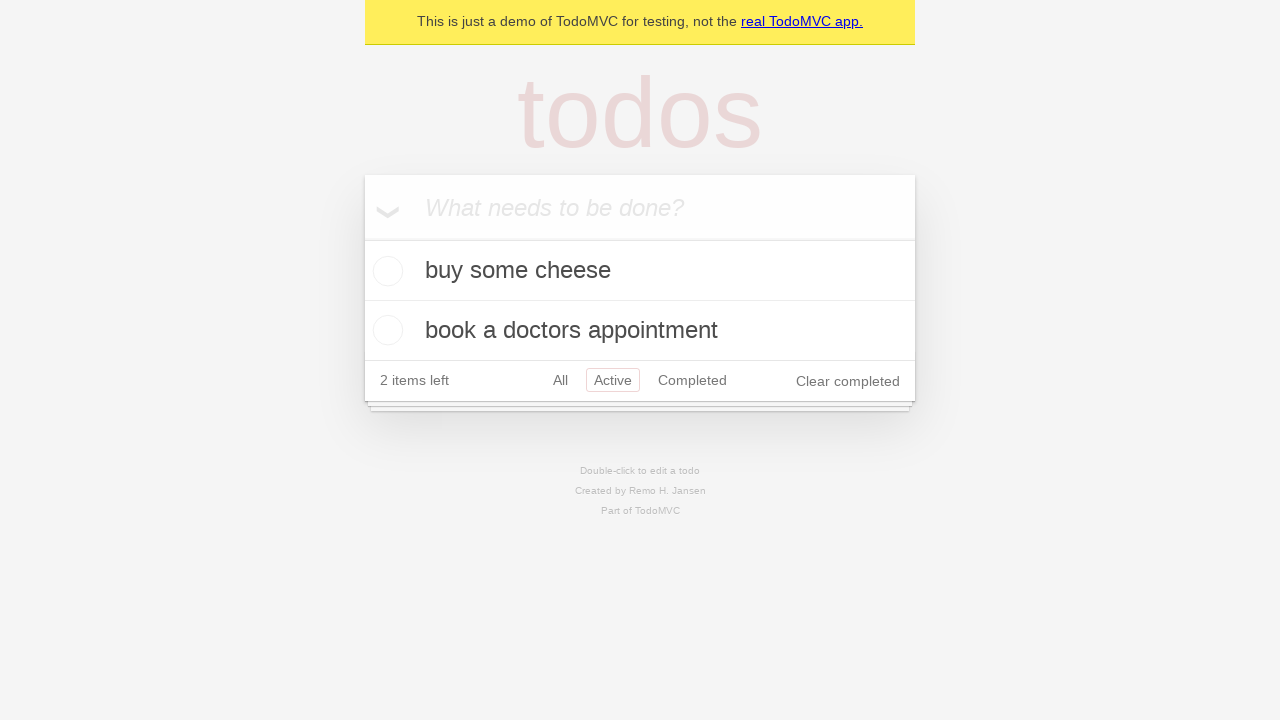

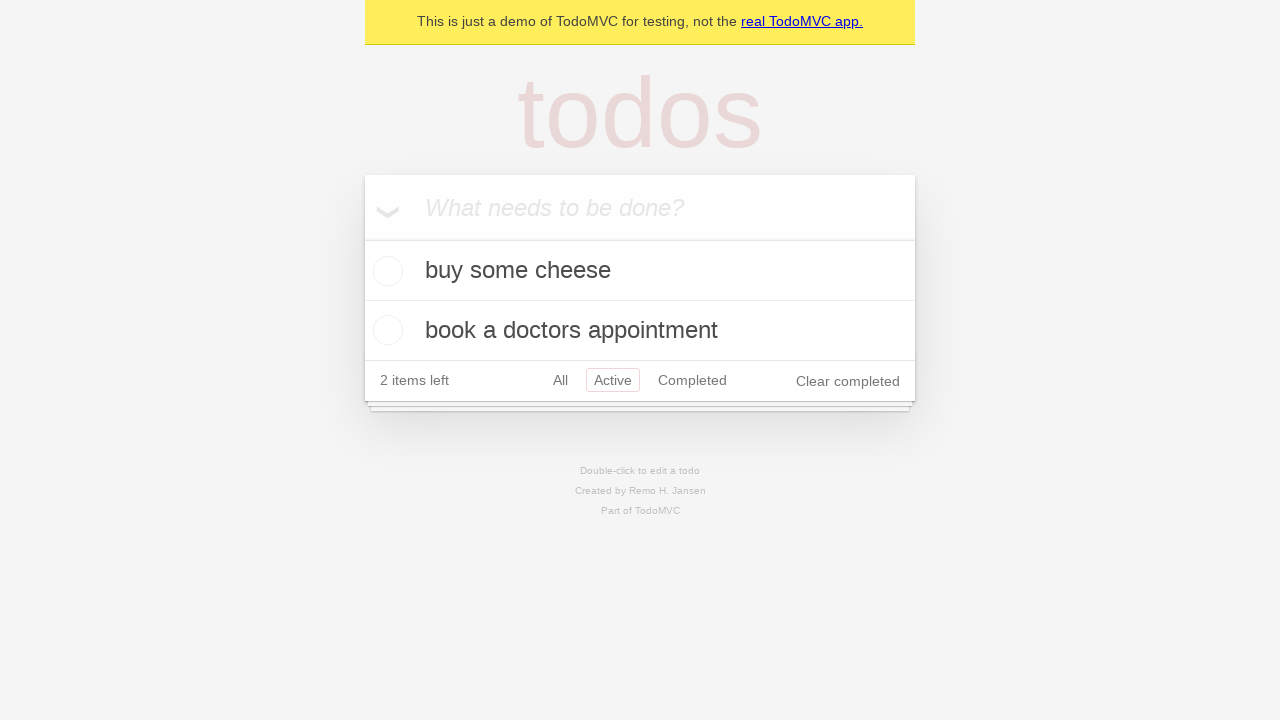